Verifies Portfolio tab redirects to Portfolio page by clicking on it

Starting URL: https://quantumitinnovation.com/

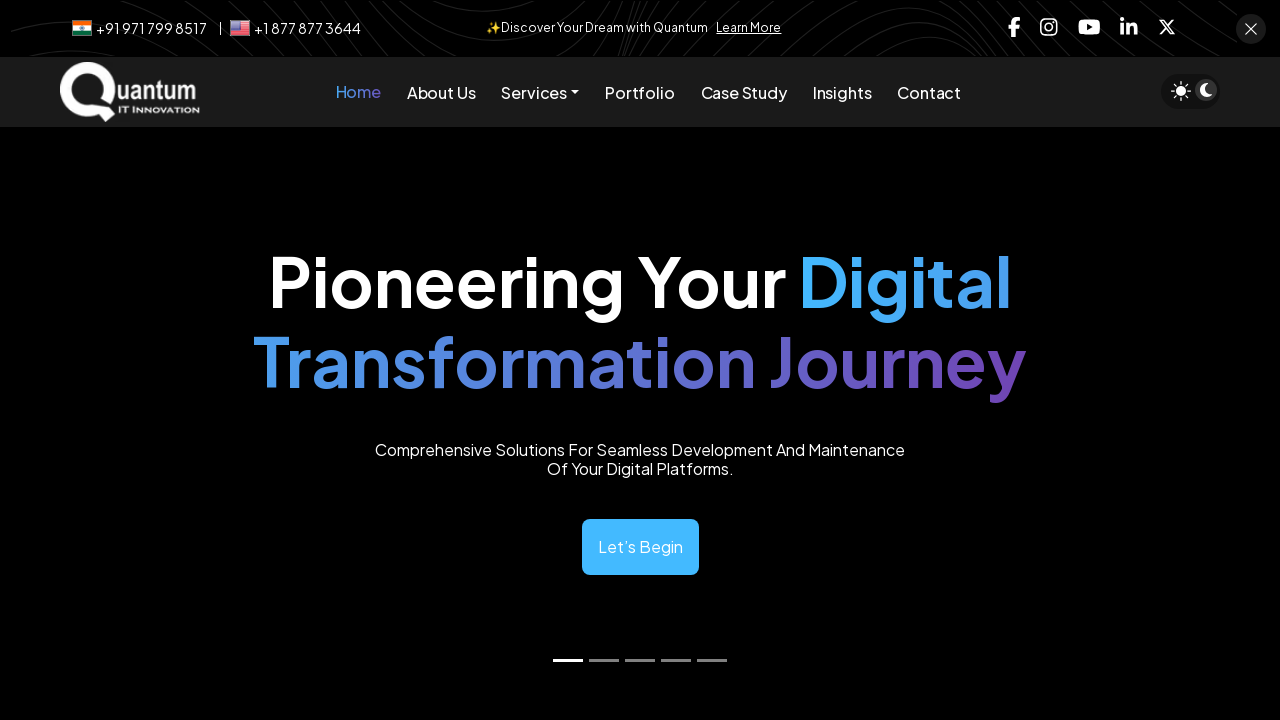

Located Portfolio tab element in navigation
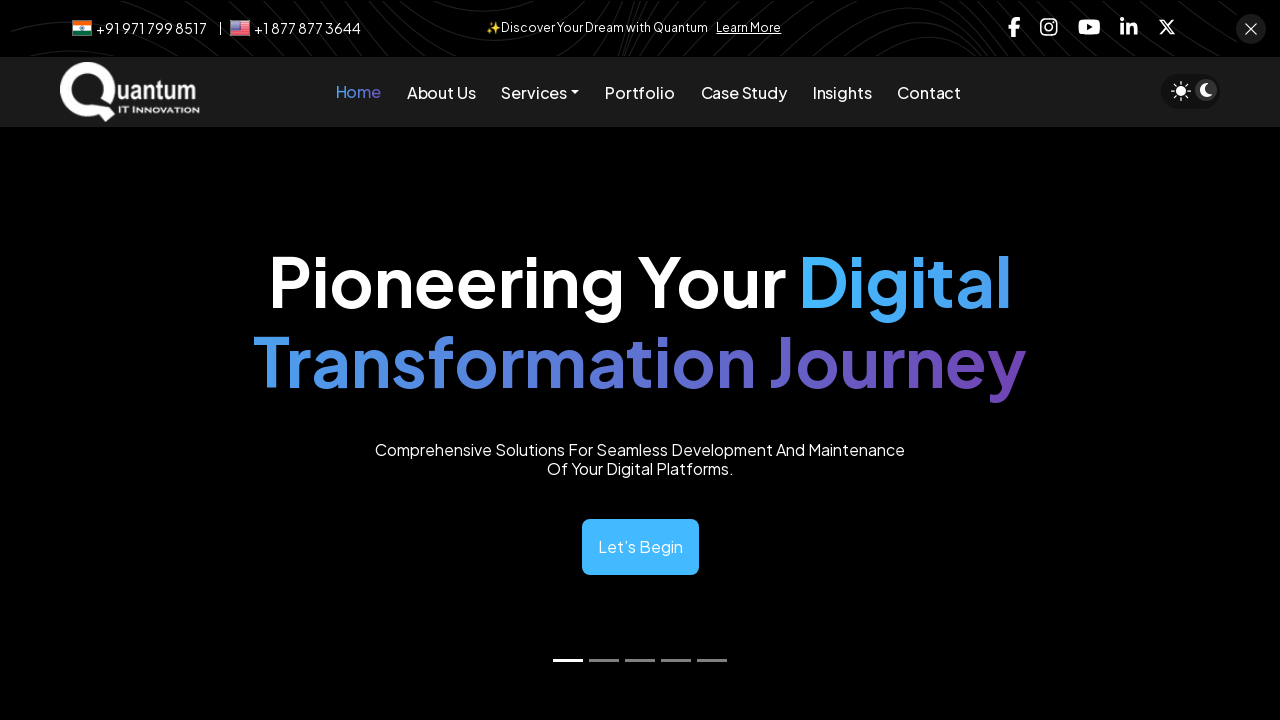

Portfolio tab became visible
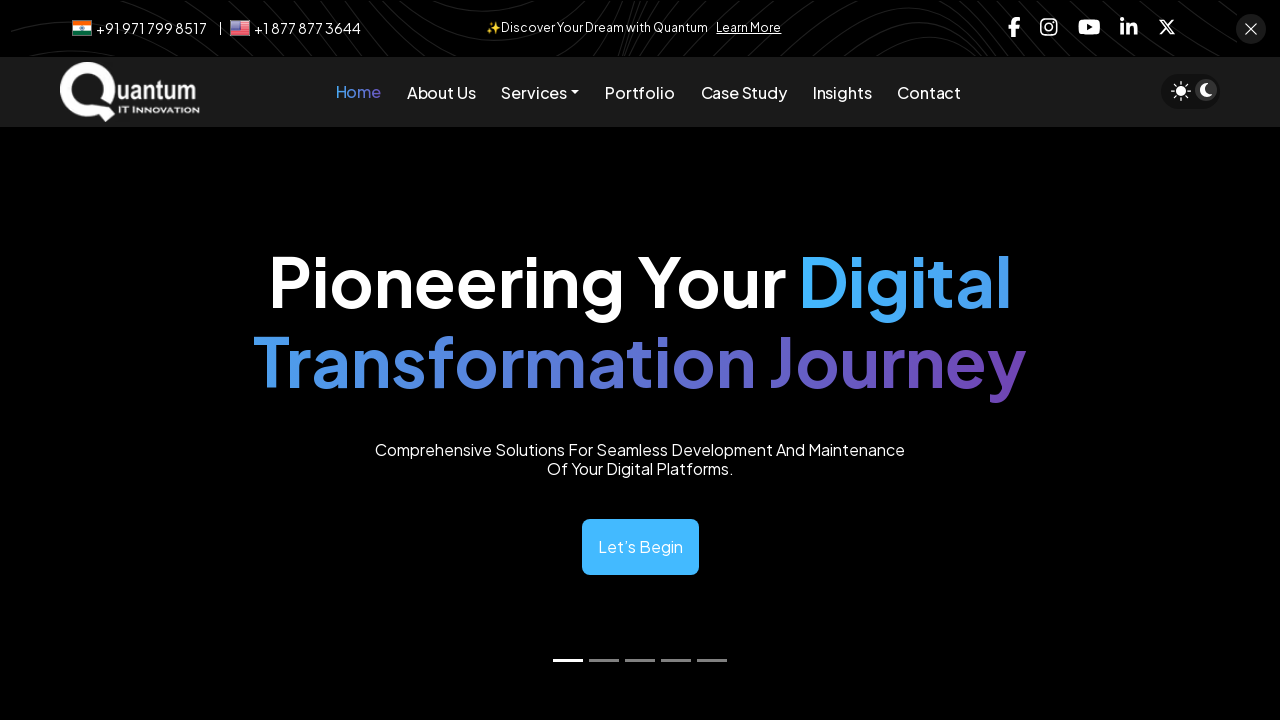

Clicked Portfolio tab to navigate at (640, 92) on xpath=//*[@id='navbarSupportedContent']/ul/li[4]/a/span
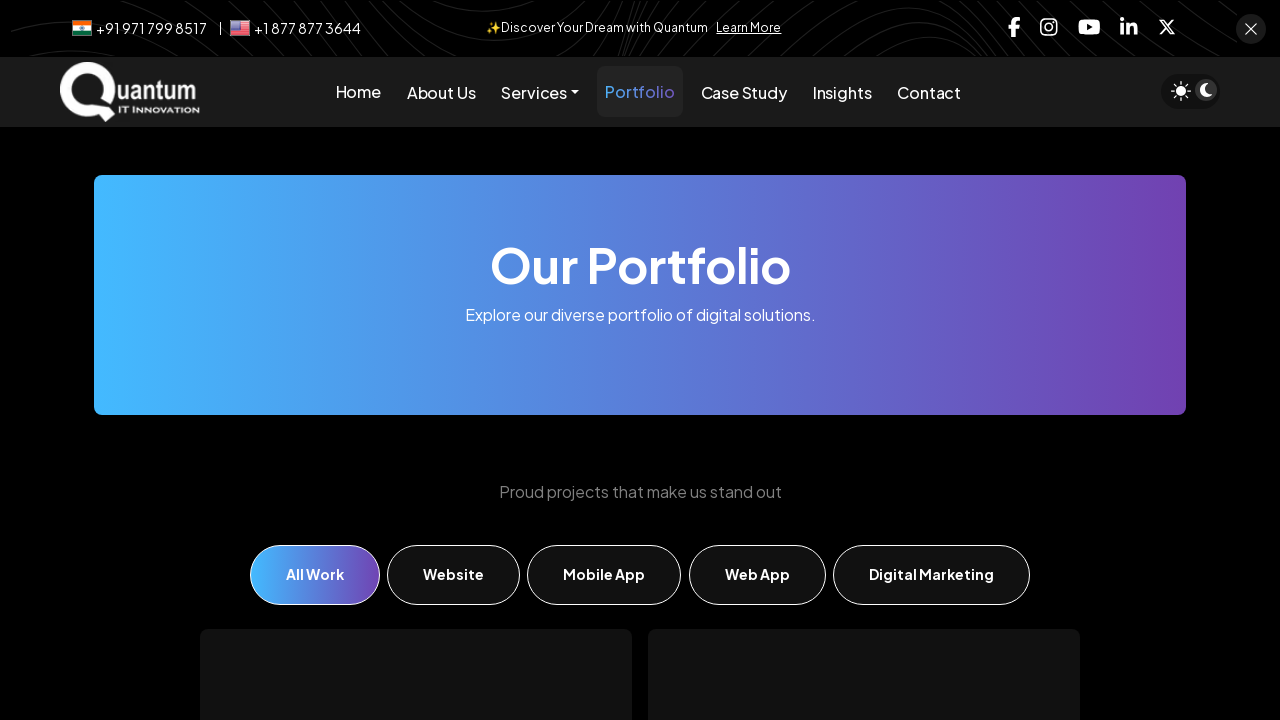

Verified Portfolio tab is visible after click
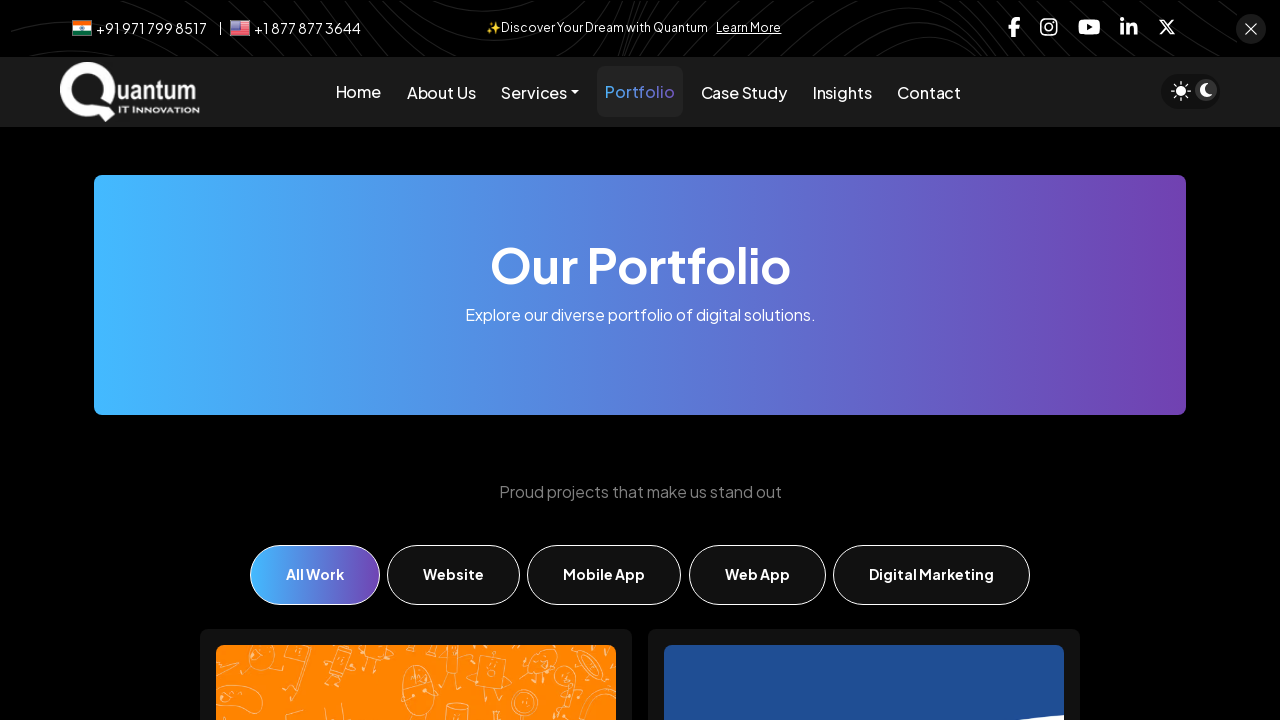

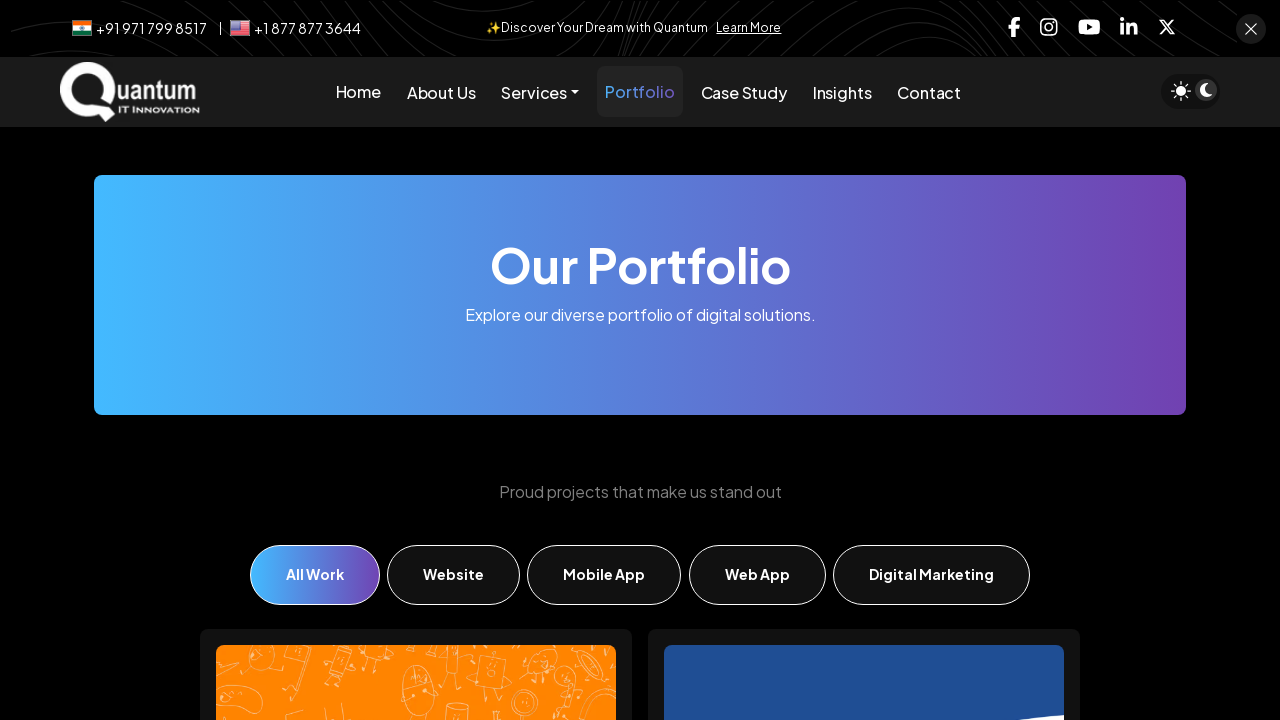